Tests that clicking clear button hides main section and footer

Starting URL: http://backbonejs.org/examples/todos/

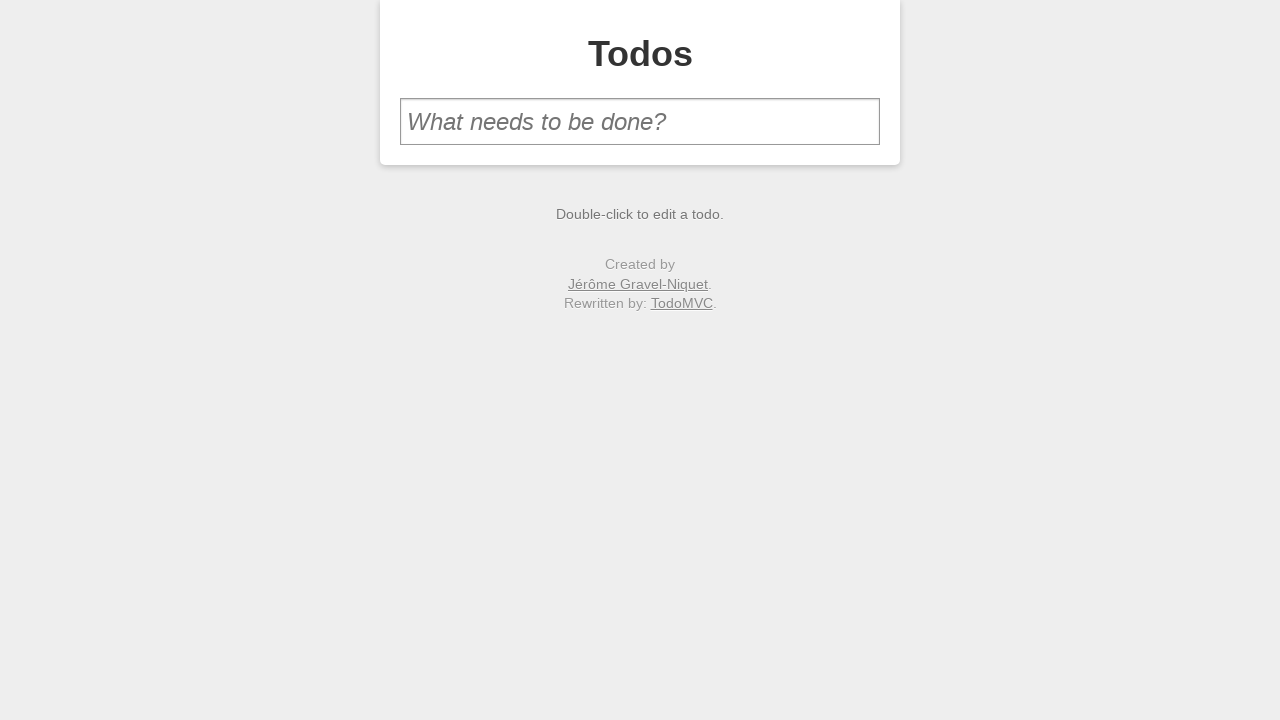

Filled new todo input with 'one' on #new-todo
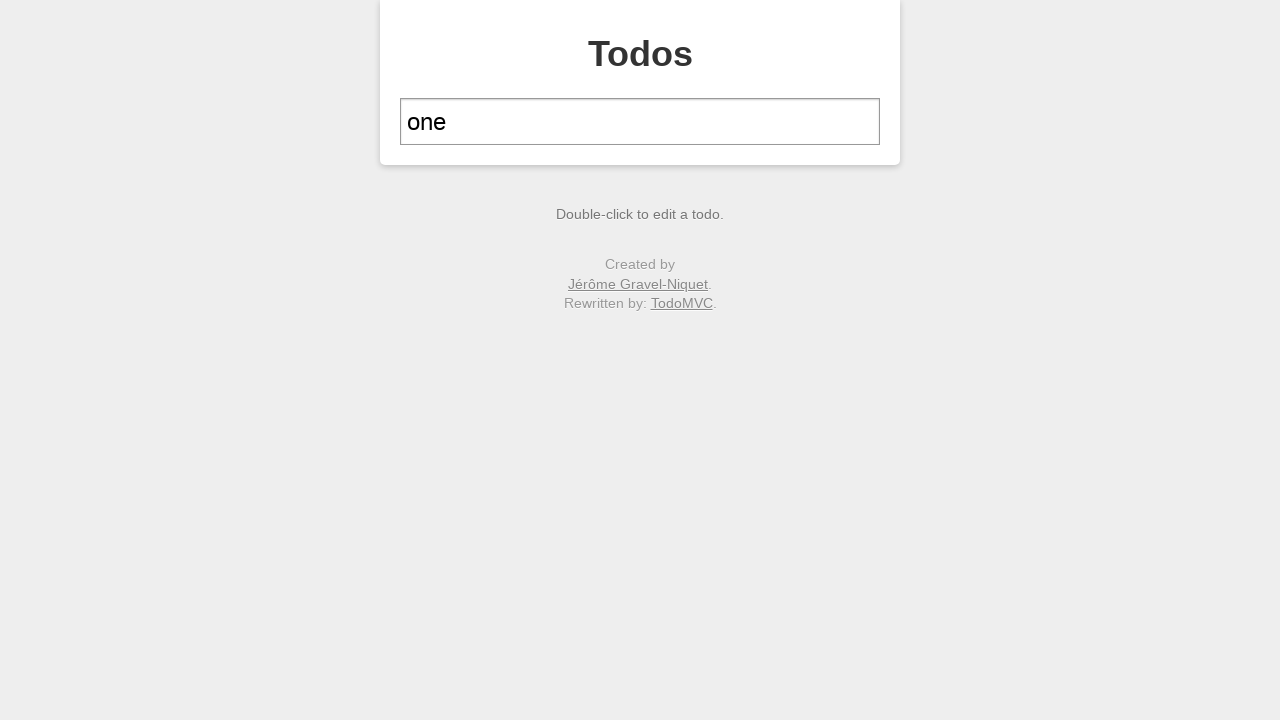

Pressed Enter to add first todo on #new-todo
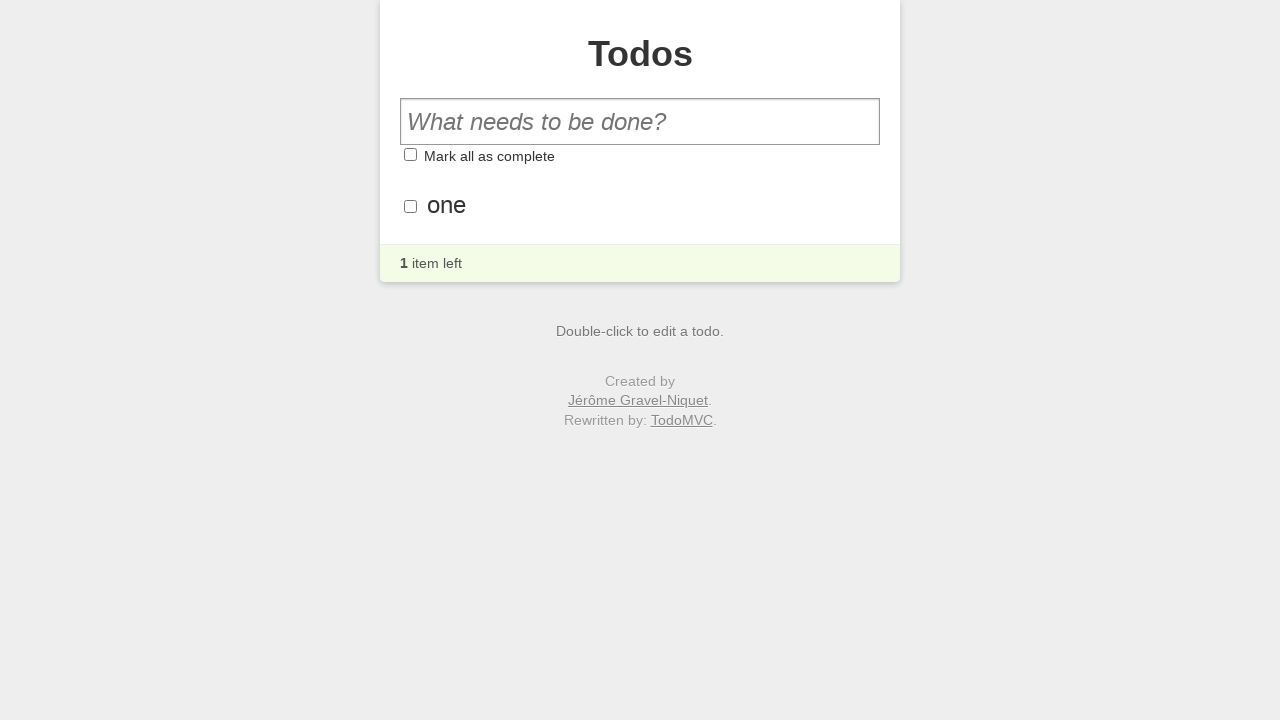

Filled new todo input with 'two' on #new-todo
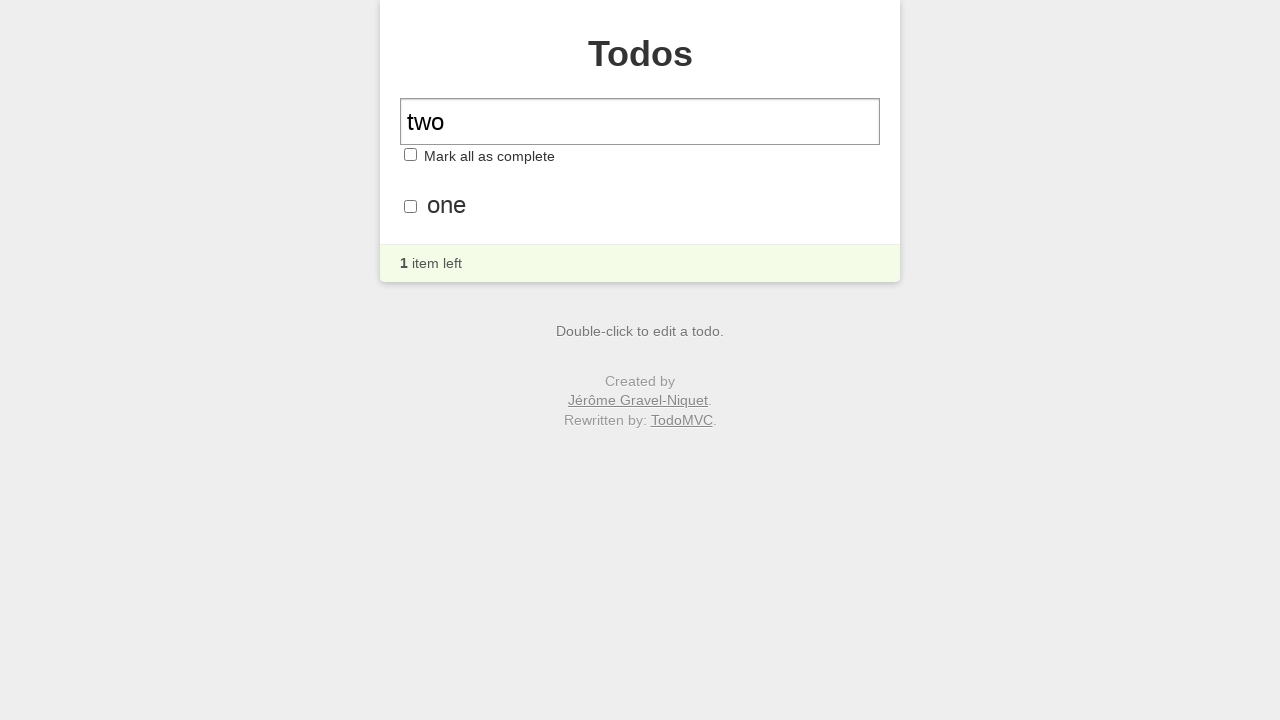

Pressed Enter to add second todo on #new-todo
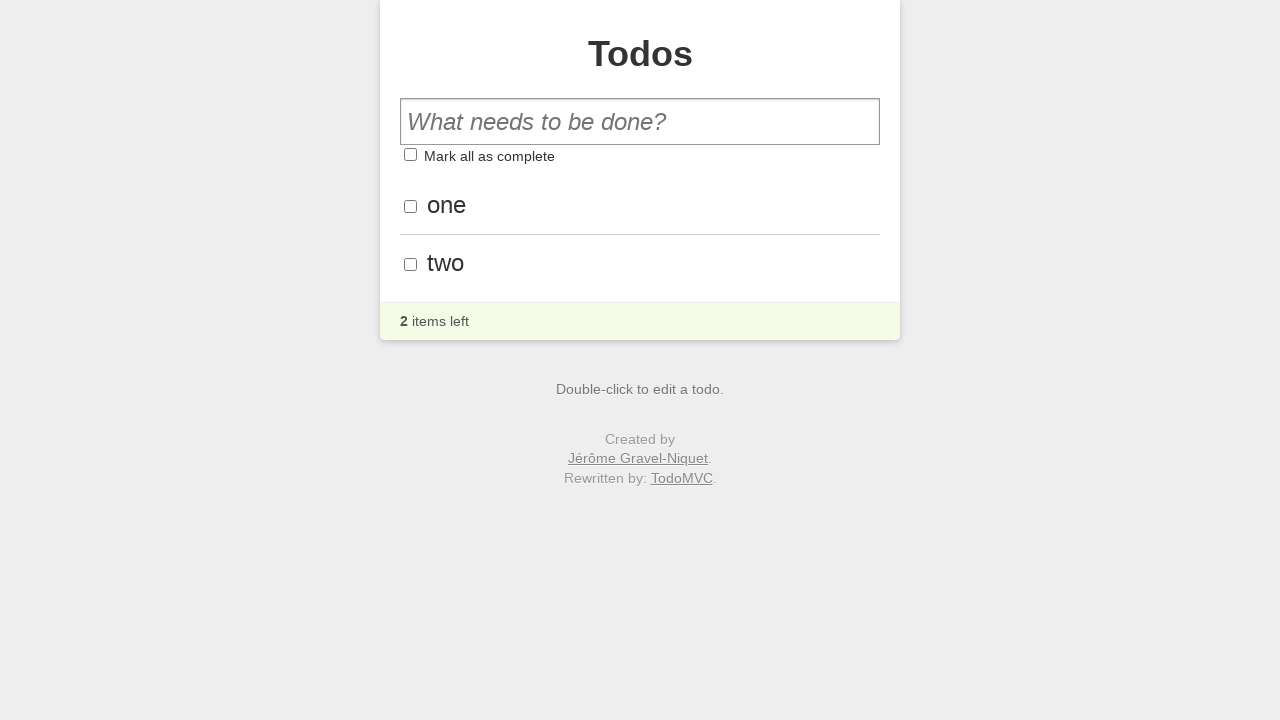

Clicked toggle-all to check all todos at (410, 155) on #toggle-all
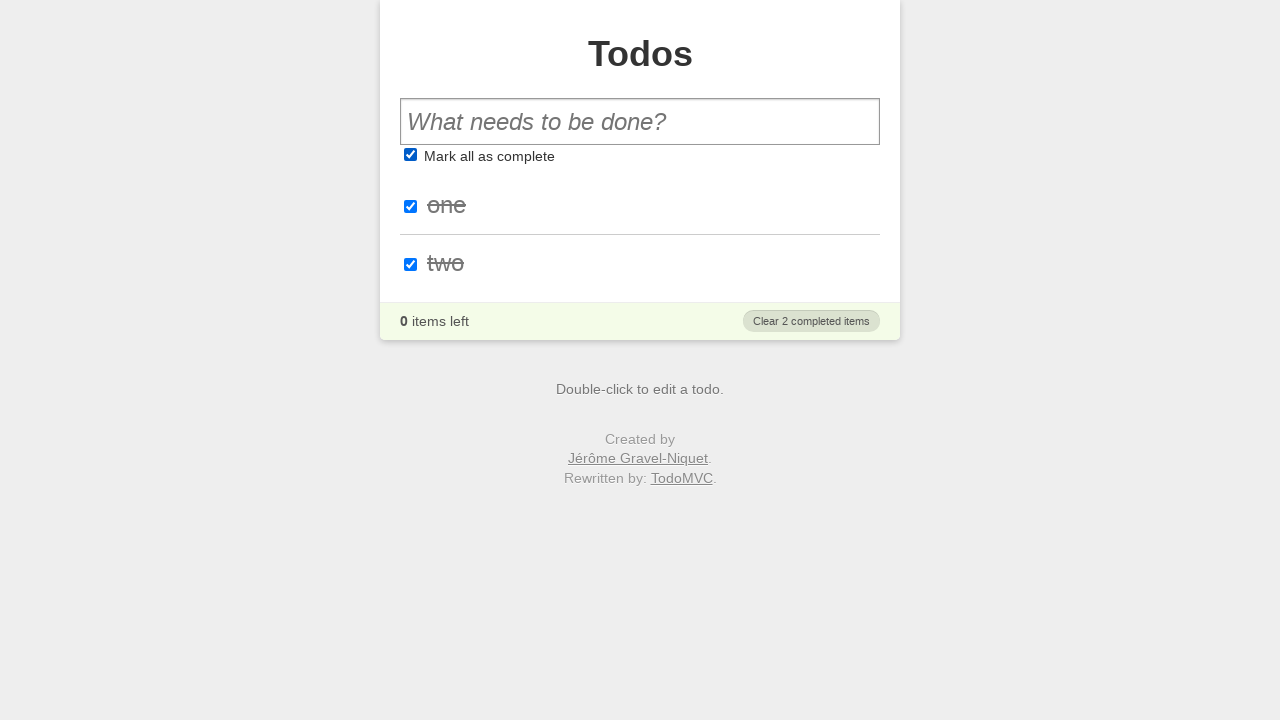

Clicked clear completed button at (812, 322) on #clear-completed
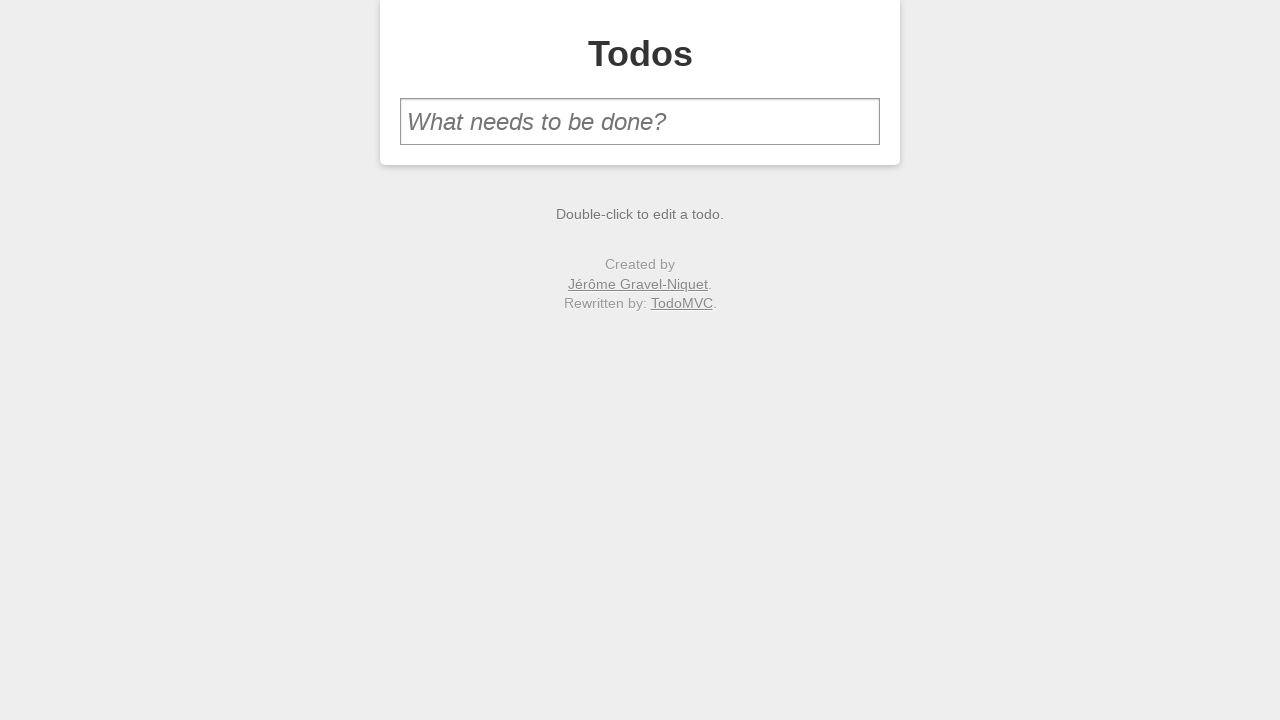

Waited for all todo items to be removed from DOM
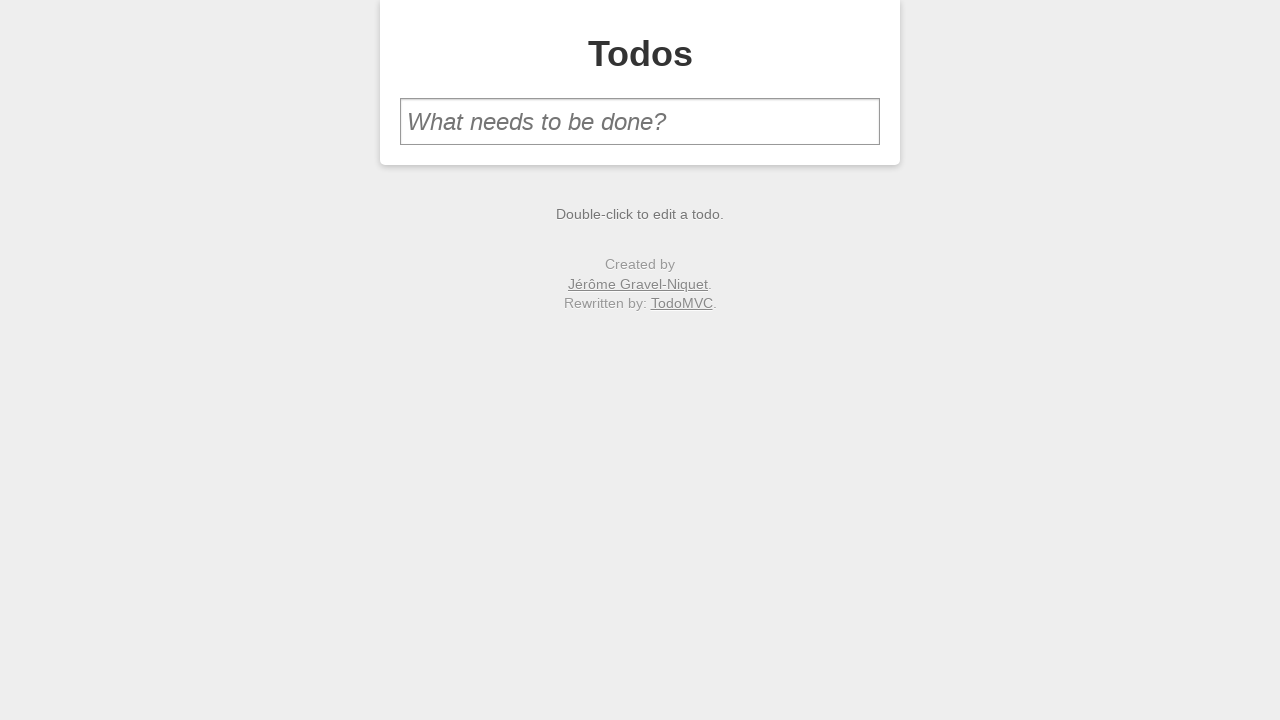

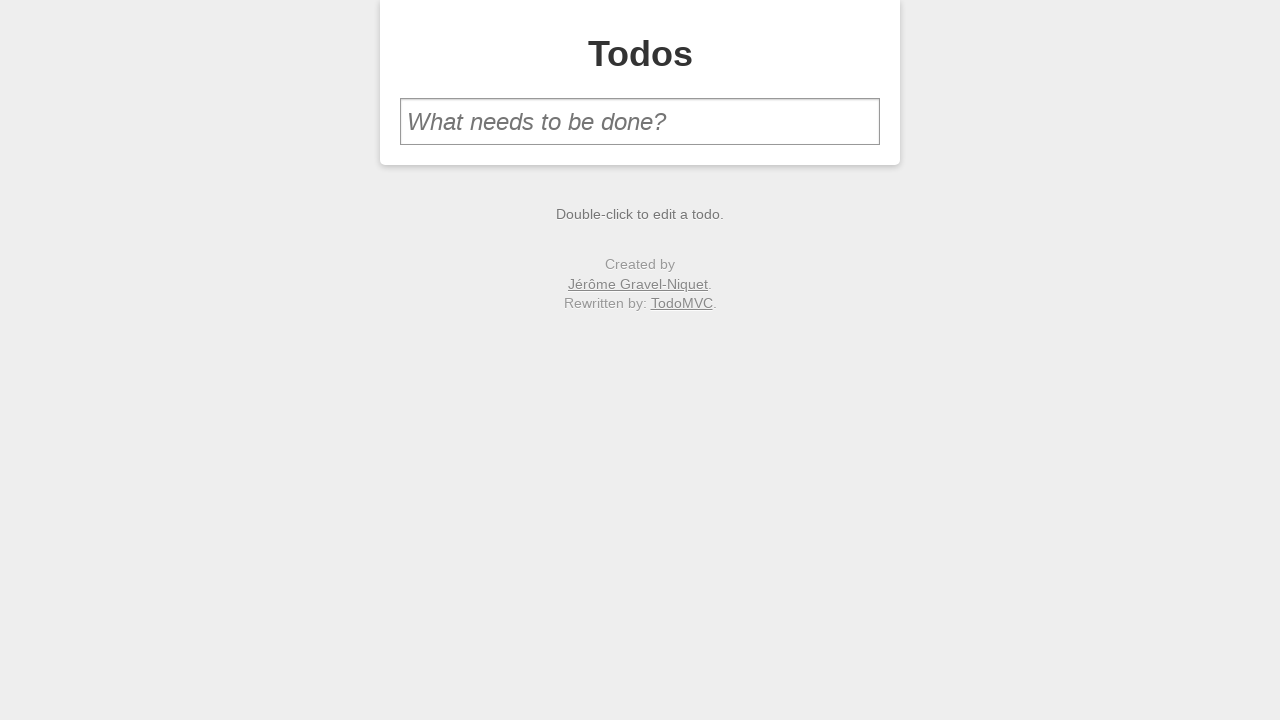